Navigates to apartments.com with search filters for city, minimum bedrooms, and maximum price, then waits for the apartment listings to load and verifies the placard container is displayed.

Starting URL: https://www.apartments.com/boston-ma/min-2-bedrooms-under-3000/

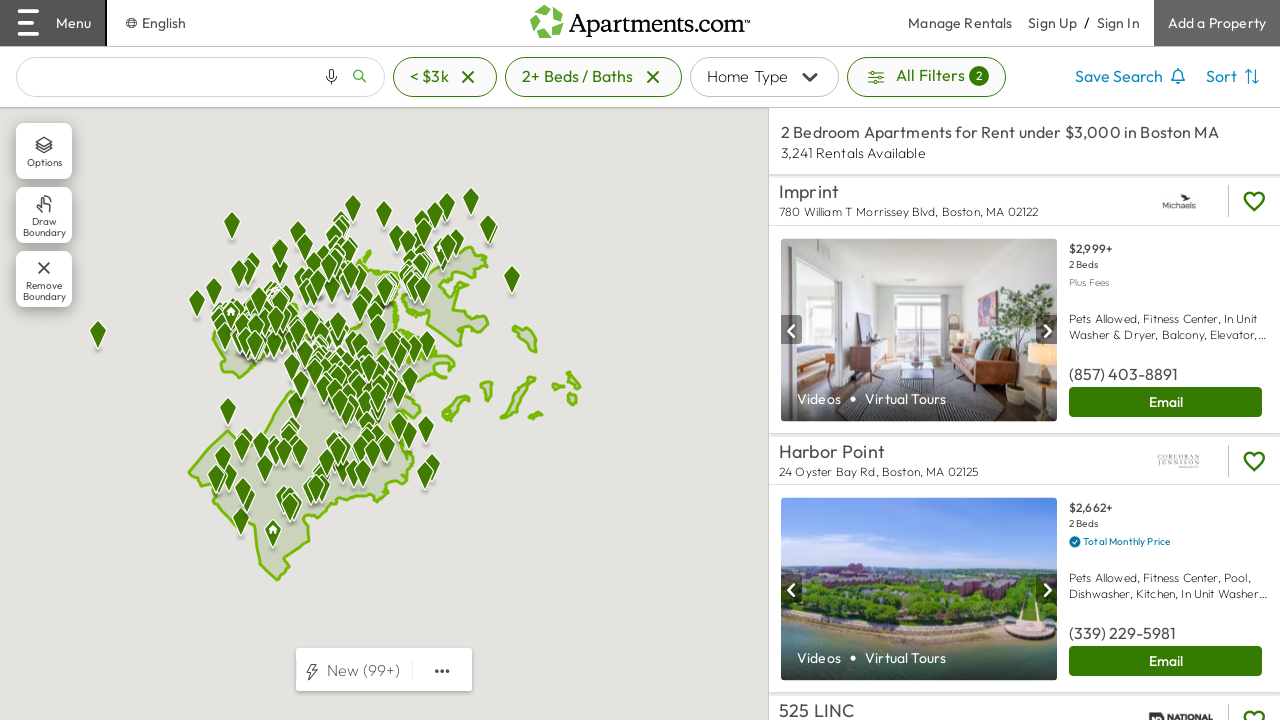

Navigated to apartments.com Boston search with filters: min 2 bedrooms, max $3000
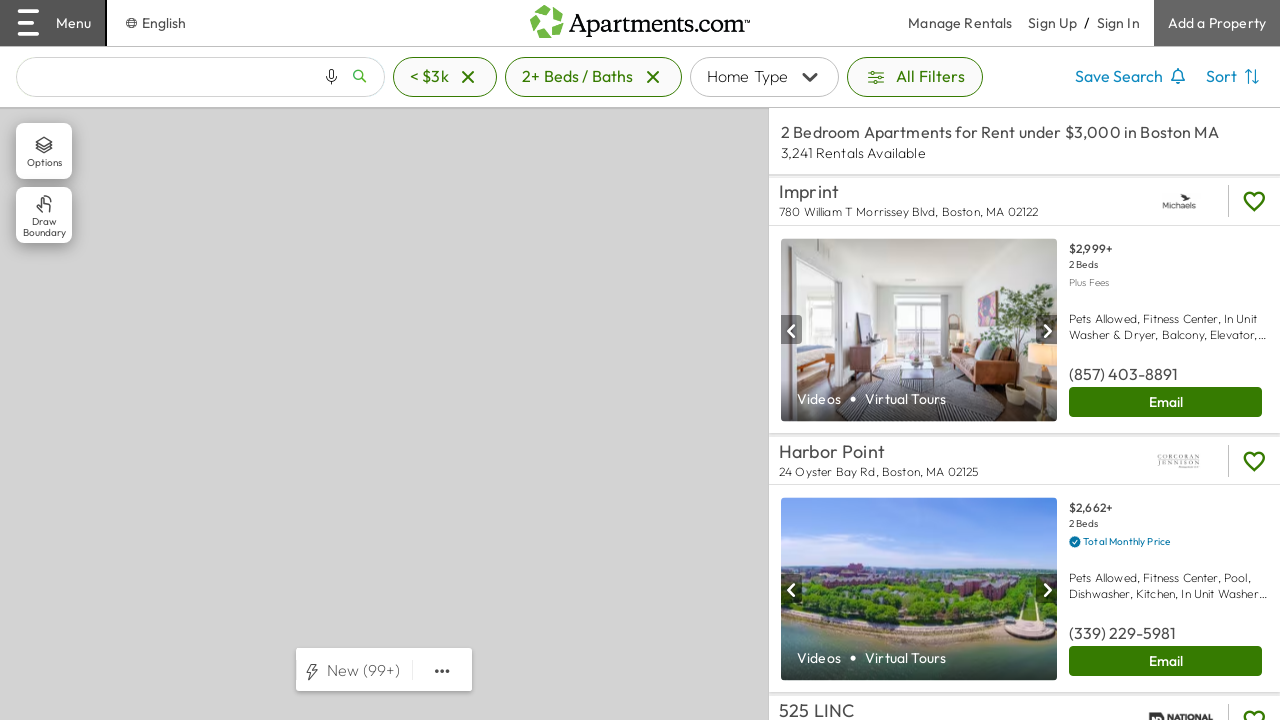

Apartment listings container loaded
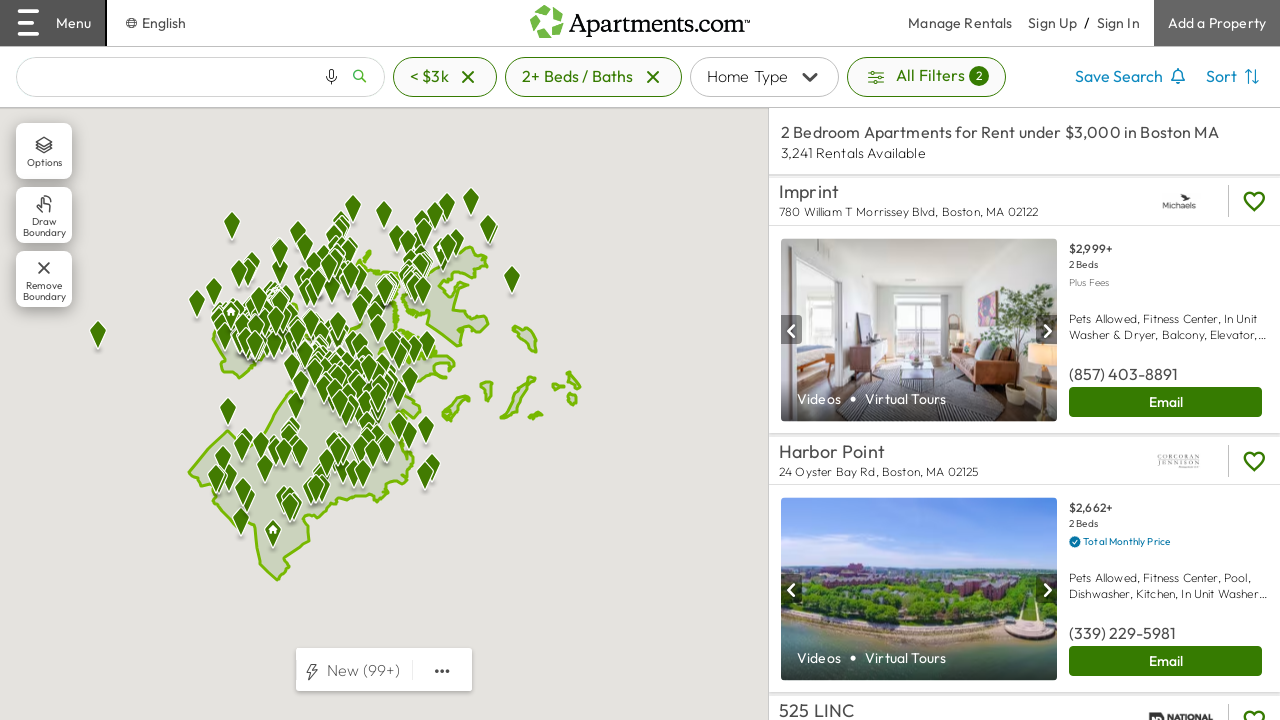

Verified apartment listings are displayed in the placard container
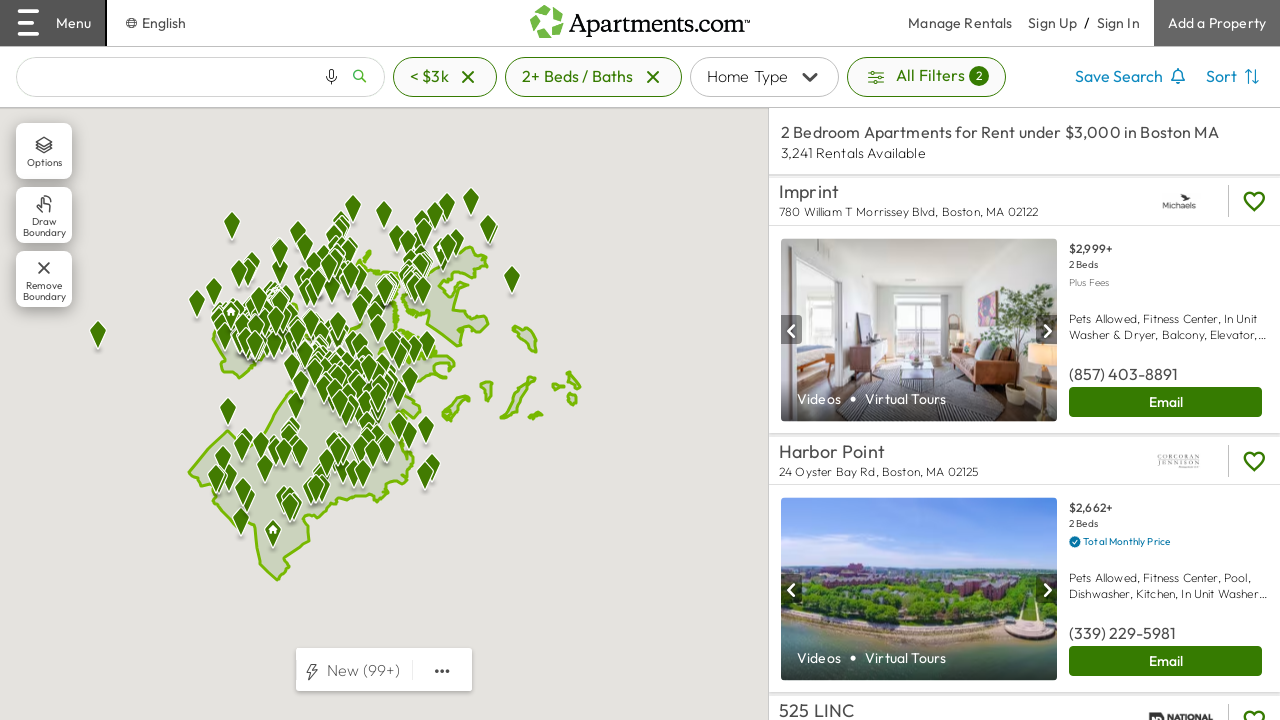

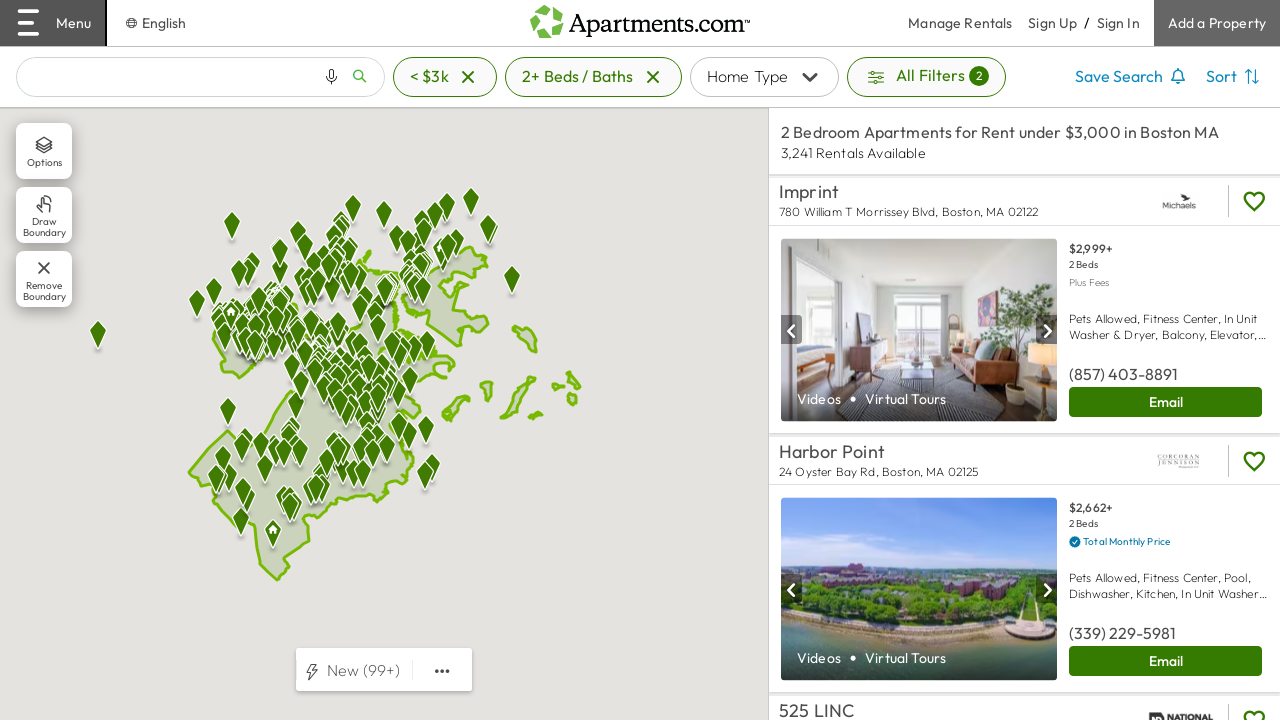